Tests that the todo counter displays the current number of items correctly

Starting URL: https://demo.playwright.dev/todomvc

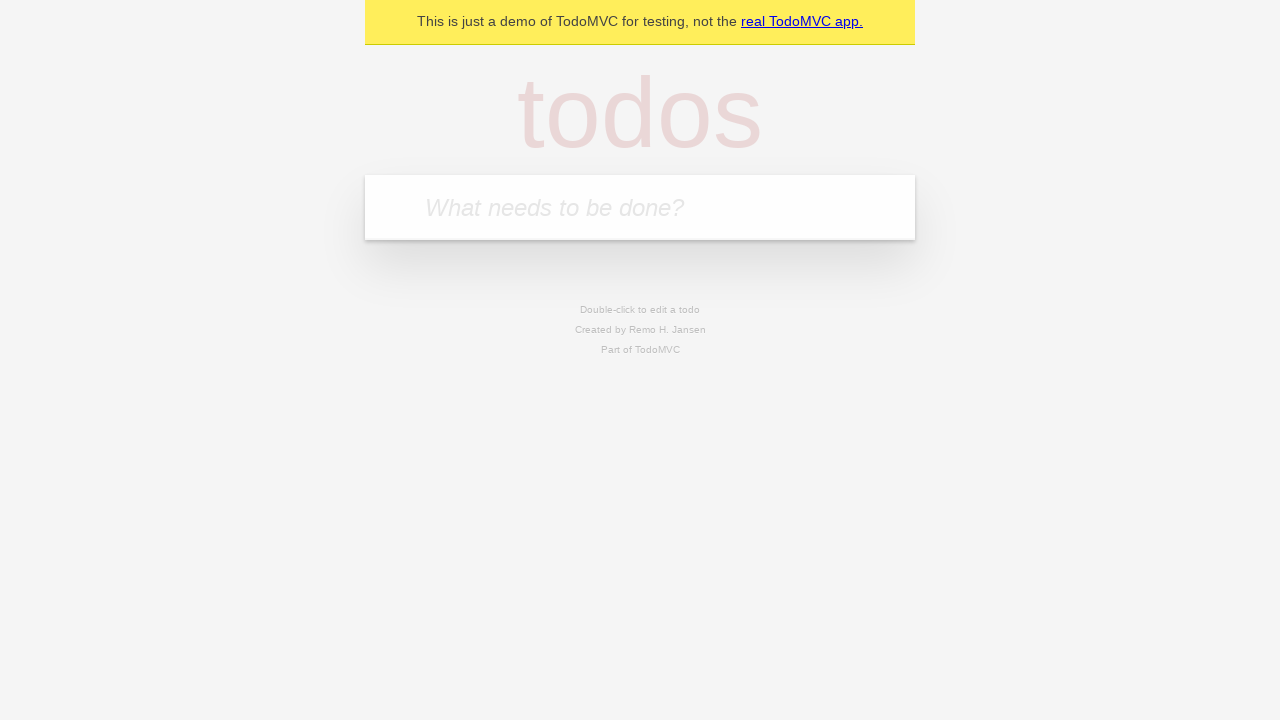

Filled todo input field with 'buy some cheese' on internal:attr=[placeholder="What needs to be done?"i]
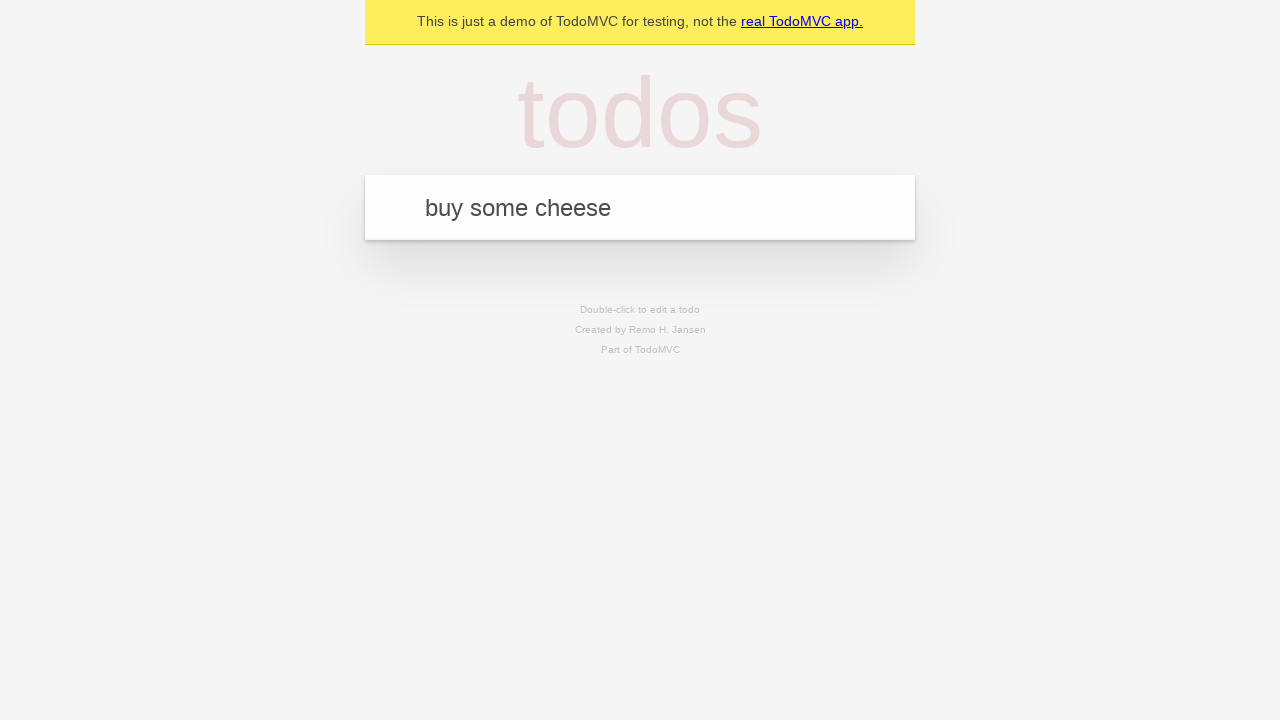

Pressed Enter to add first todo item on internal:attr=[placeholder="What needs to be done?"i]
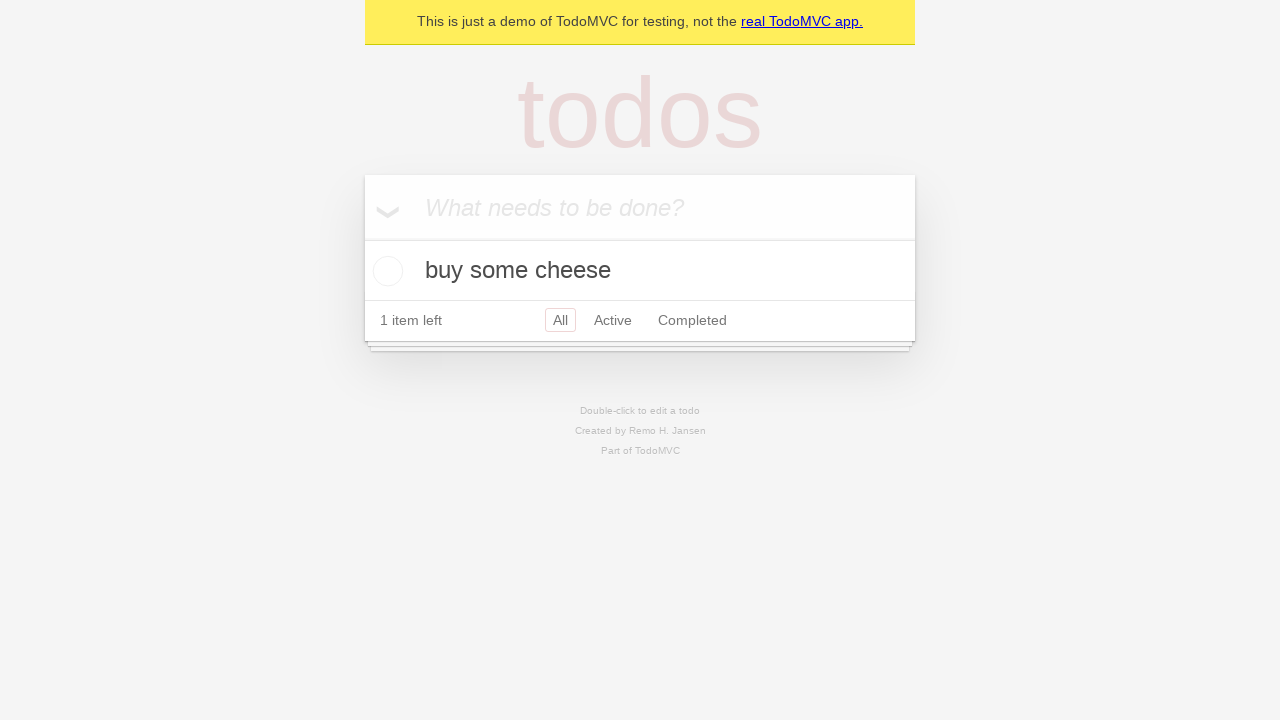

Todo counter element loaded
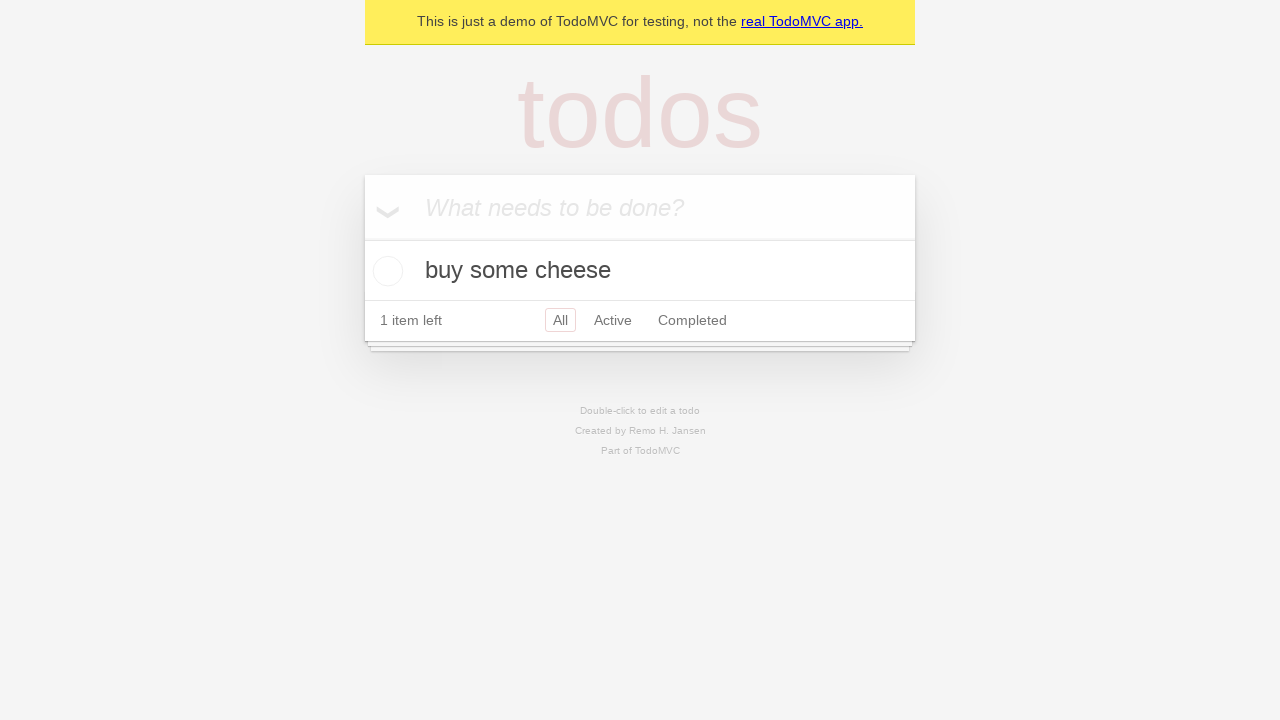

Filled todo input field with 'feed the cat' on internal:attr=[placeholder="What needs to be done?"i]
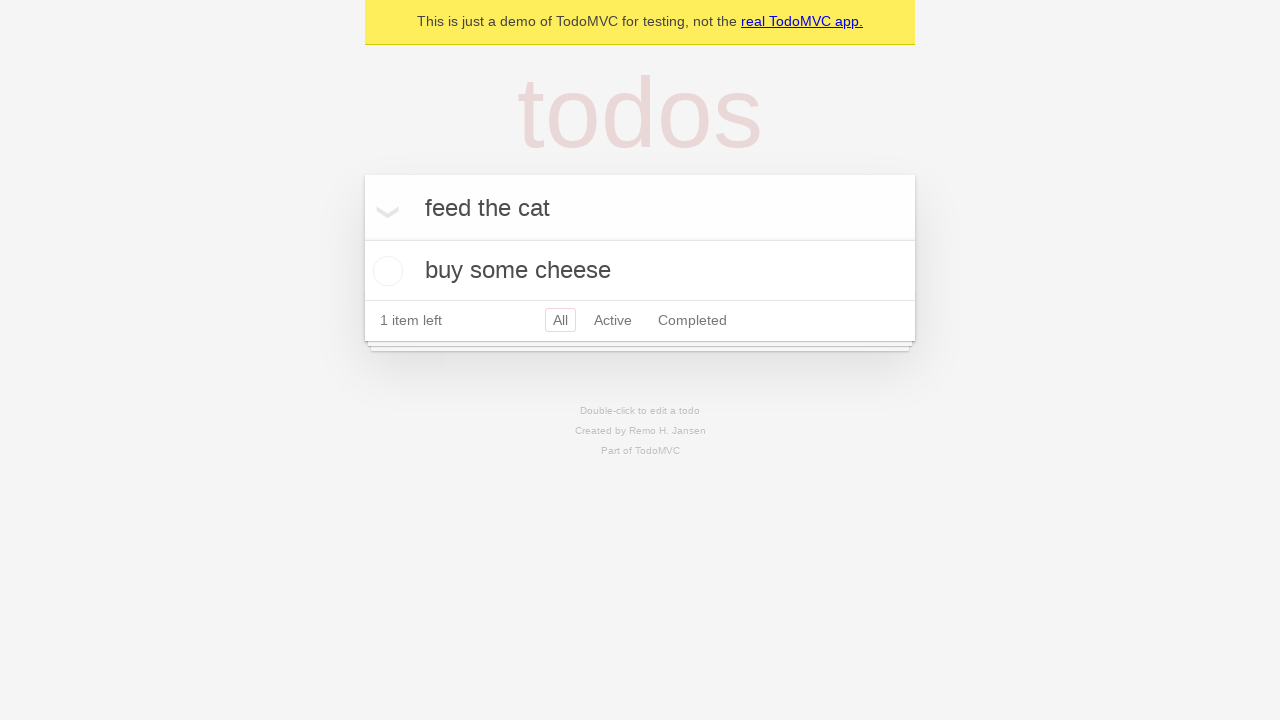

Pressed Enter to add second todo item on internal:attr=[placeholder="What needs to be done?"i]
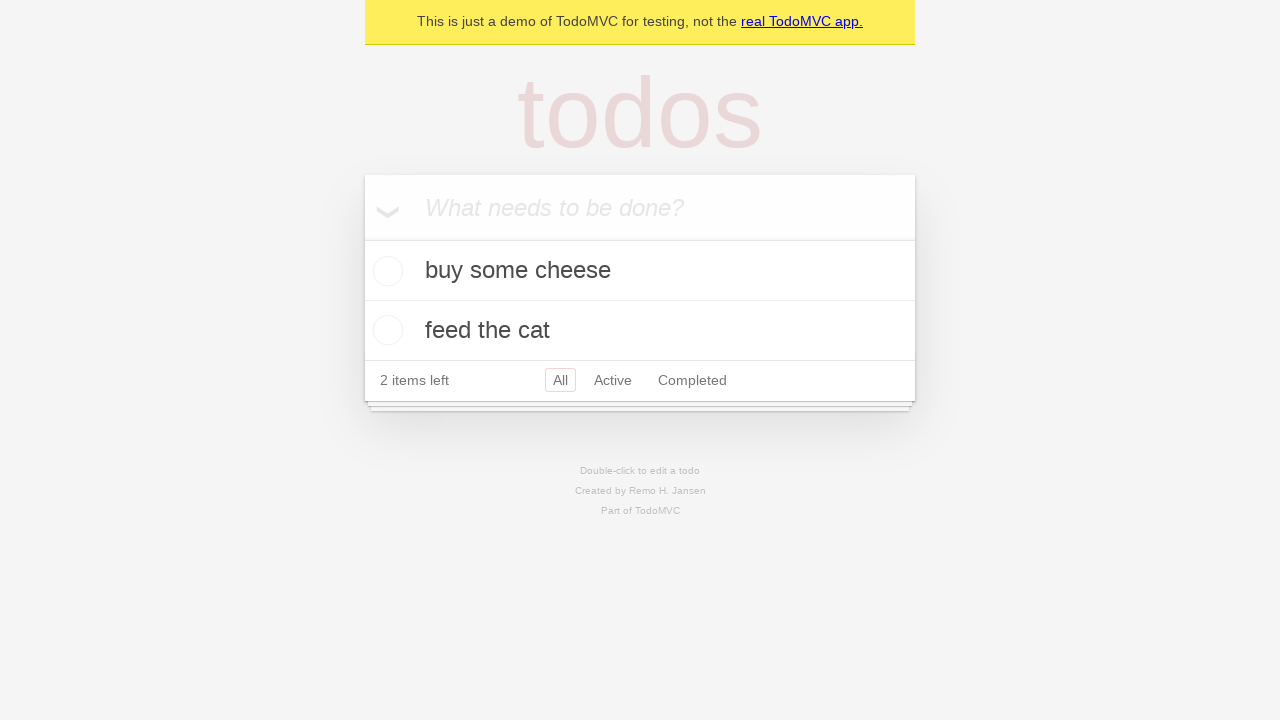

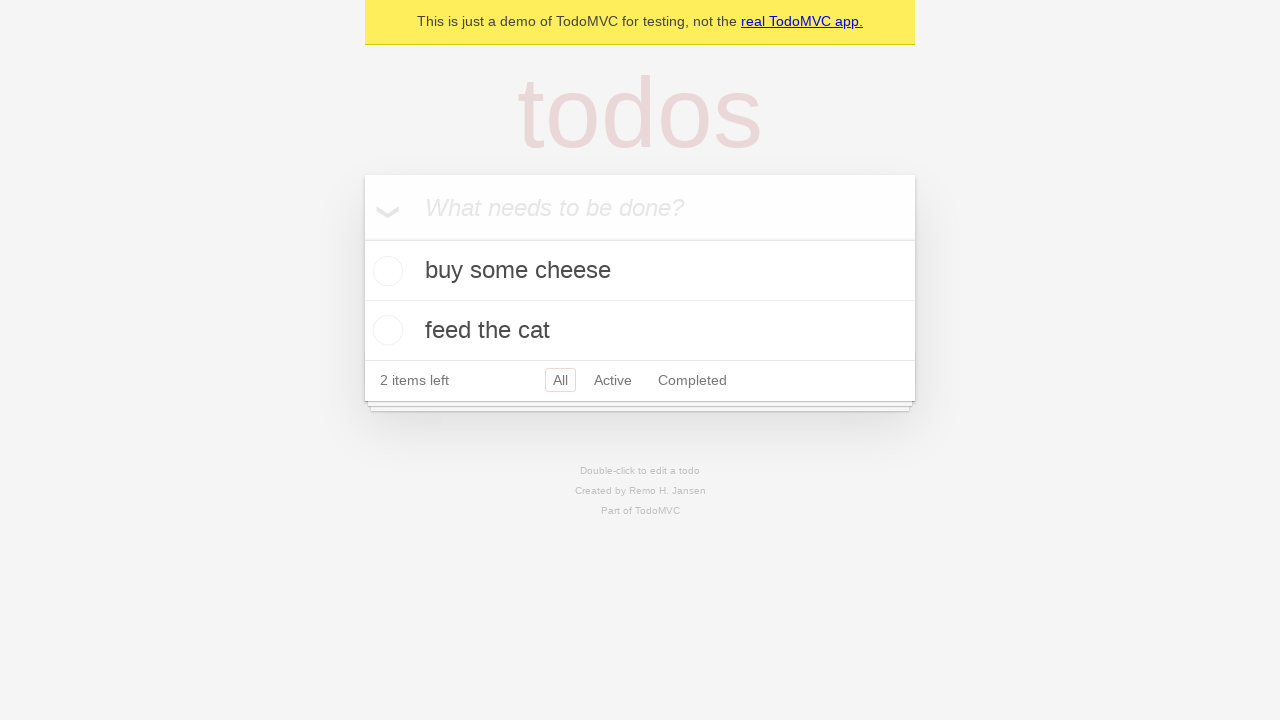